Tests double-click functionality by switching to an iframe and double-clicking on text to verify its style attribute changes to include "red"

Starting URL: https://www.w3schools.com/tags/tryit.asp?filename=tryhtml5_ev_ondblclick2

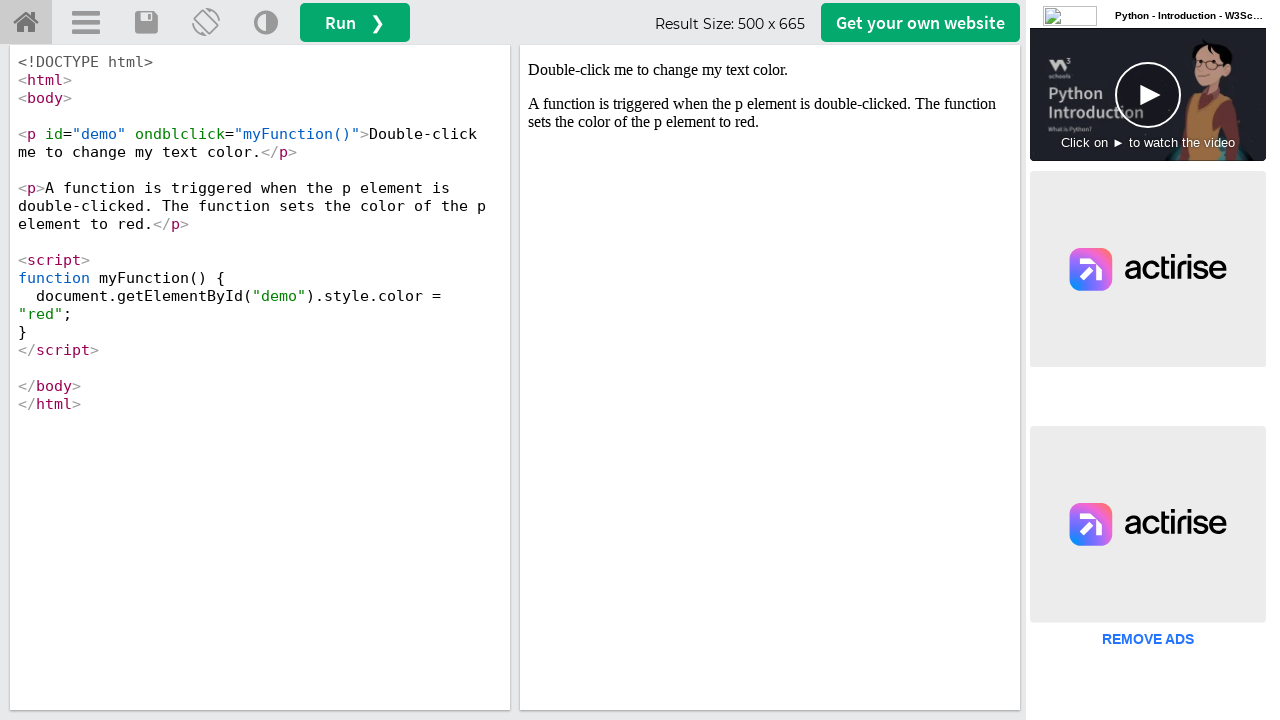

Located iframe with id 'iframeResult'
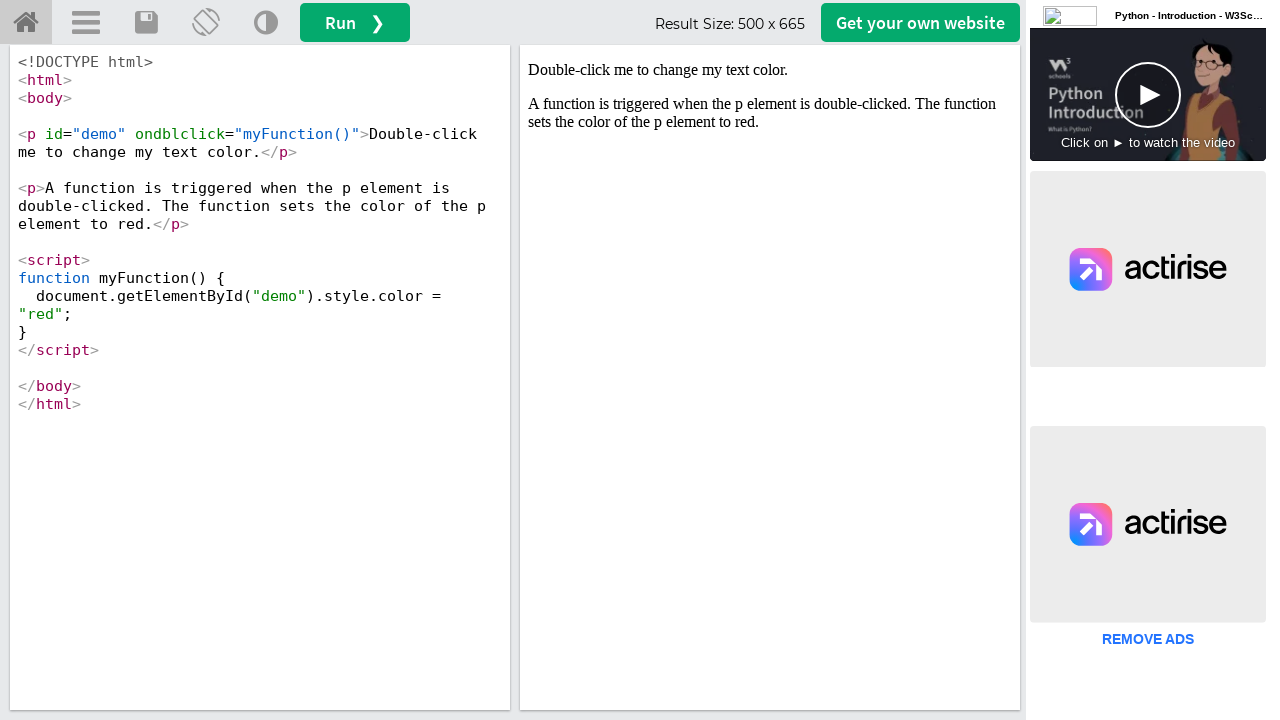

Double-clicked on the text element with id 'demo' in iframe at (770, 70) on #iframeResult >> internal:control=enter-frame >> #demo
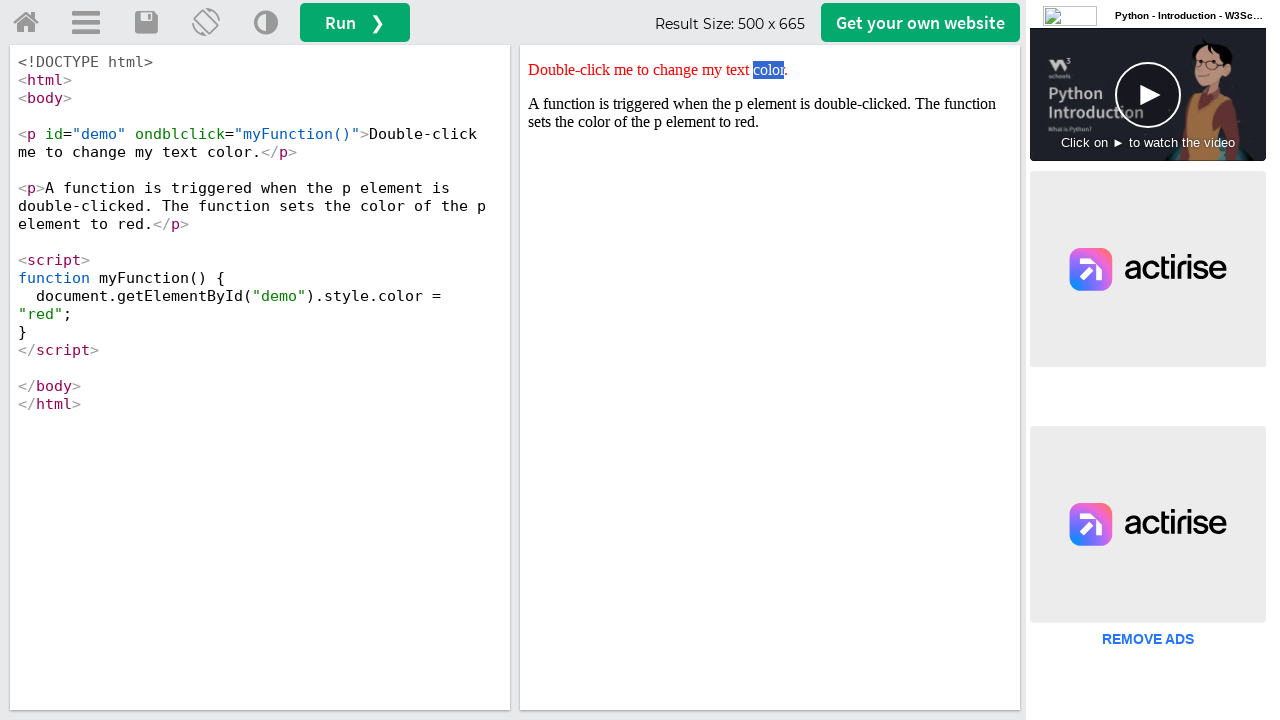

Retrieved style attribute value from element
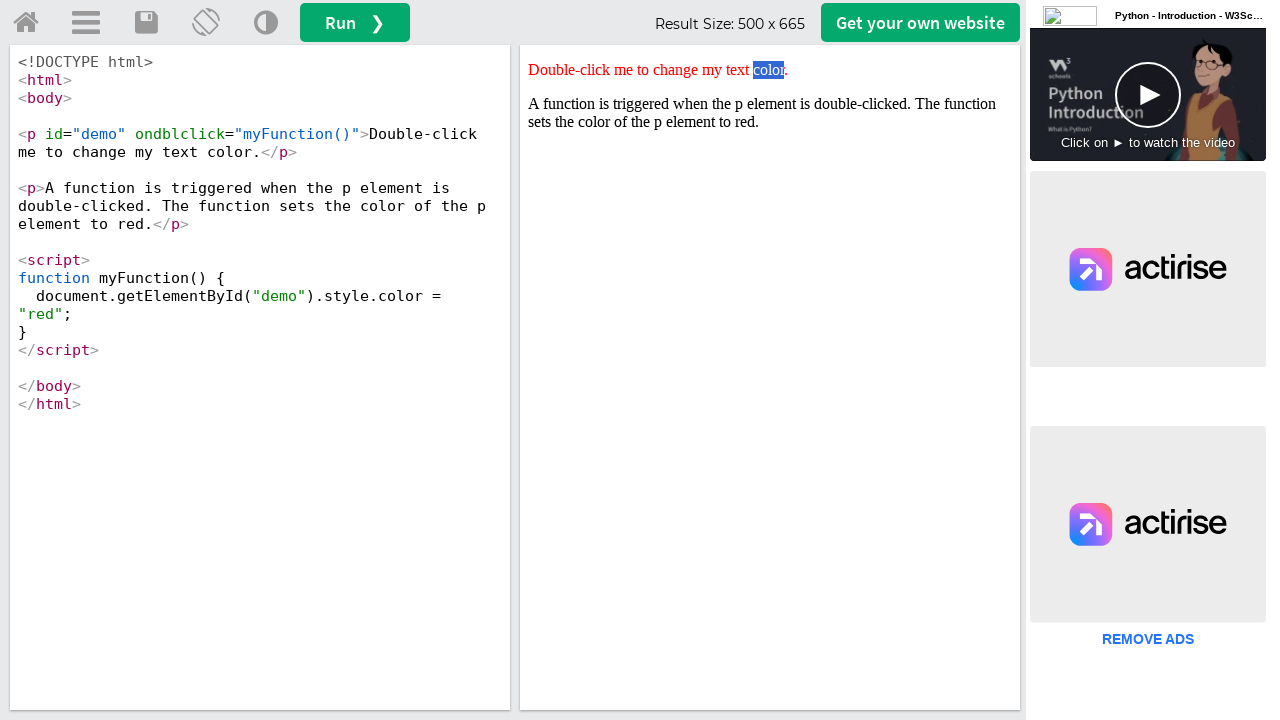

Verified that style attribute contains 'red'
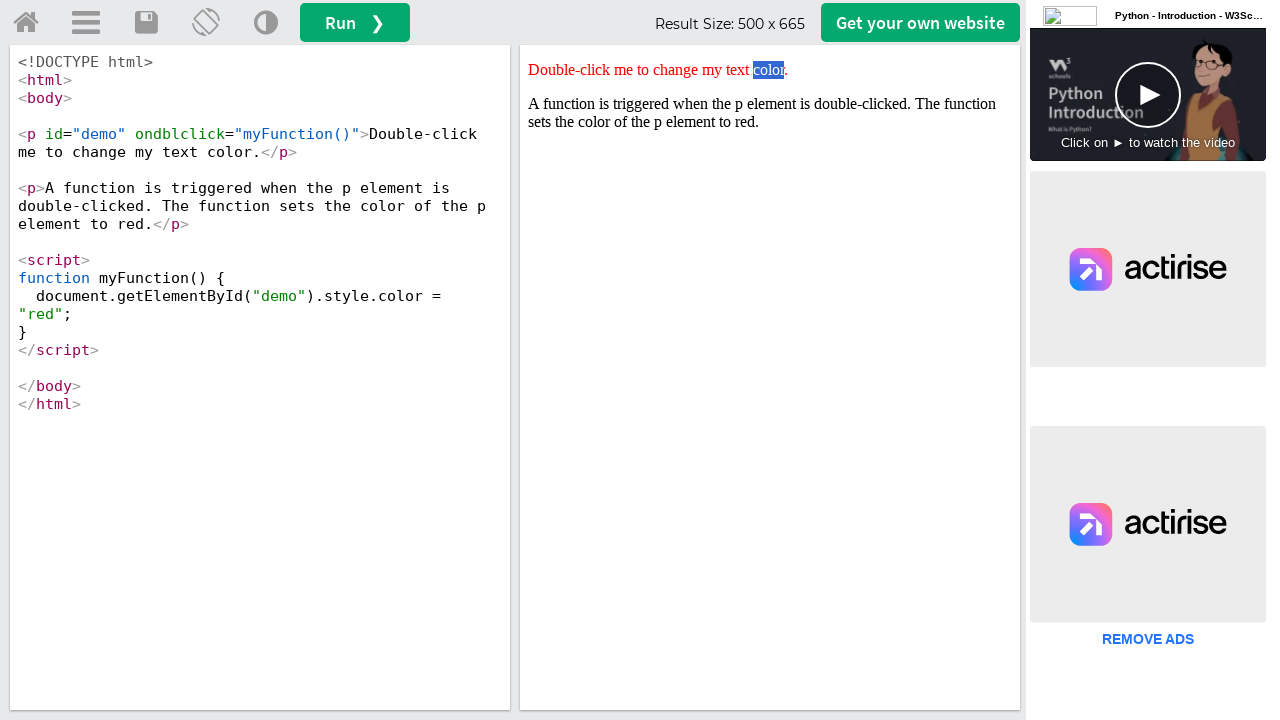

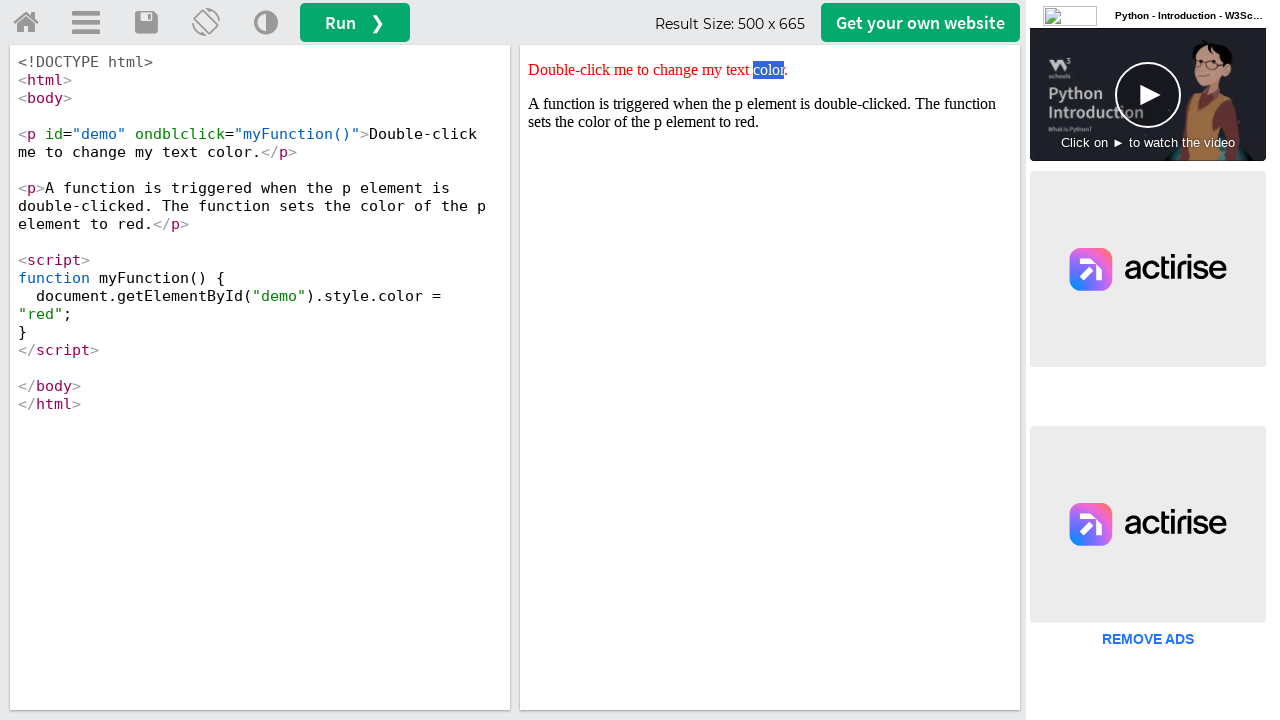